Tests search functionality by searching for a term that returns no results and verifying the "No results" message is displayed

Starting URL: https://playwright.dev

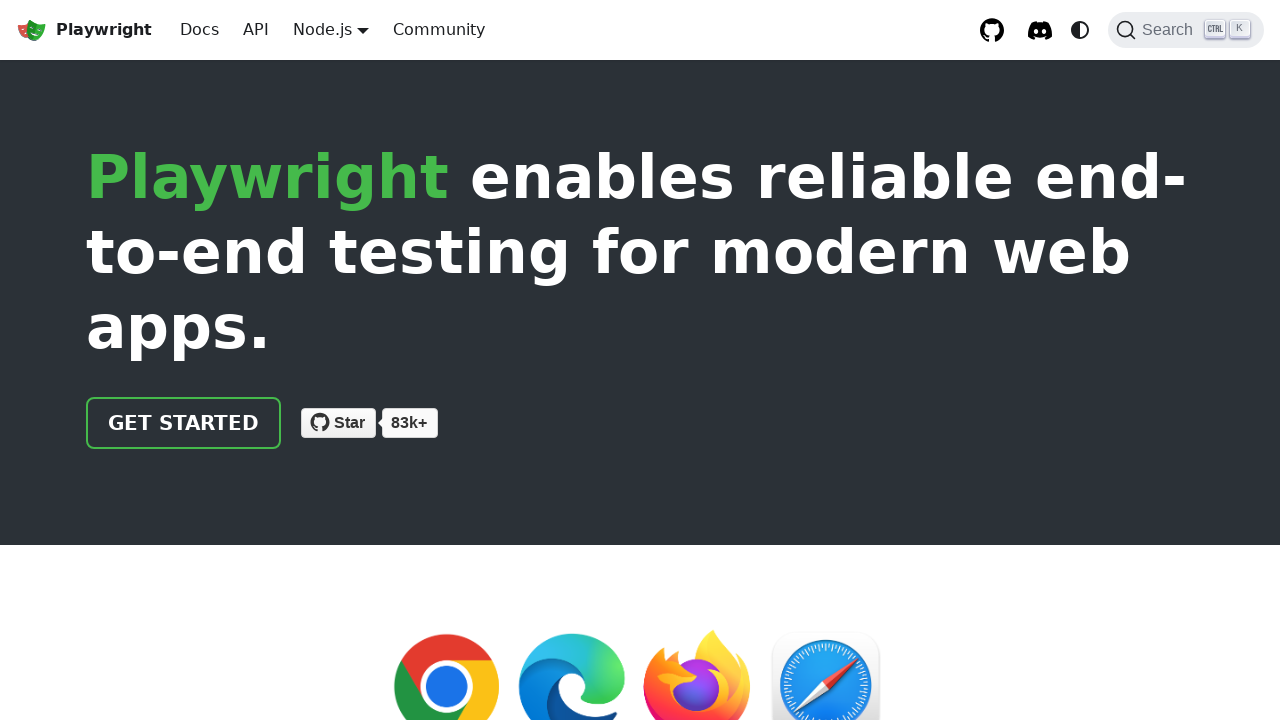

Clicked search button to open search modal at (1186, 30) on internal:role=button[name="Search"i]
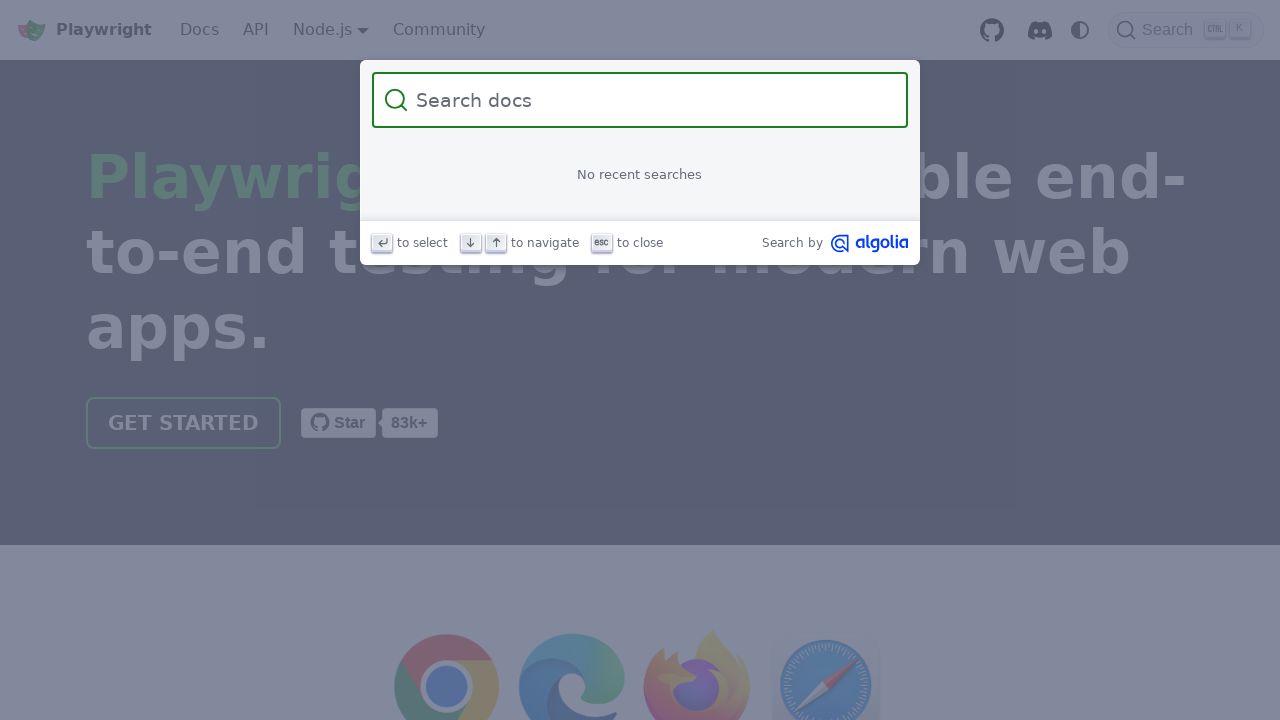

Clicked on search input field at (652, 100) on internal:attr=[placeholder="Search docs"i]
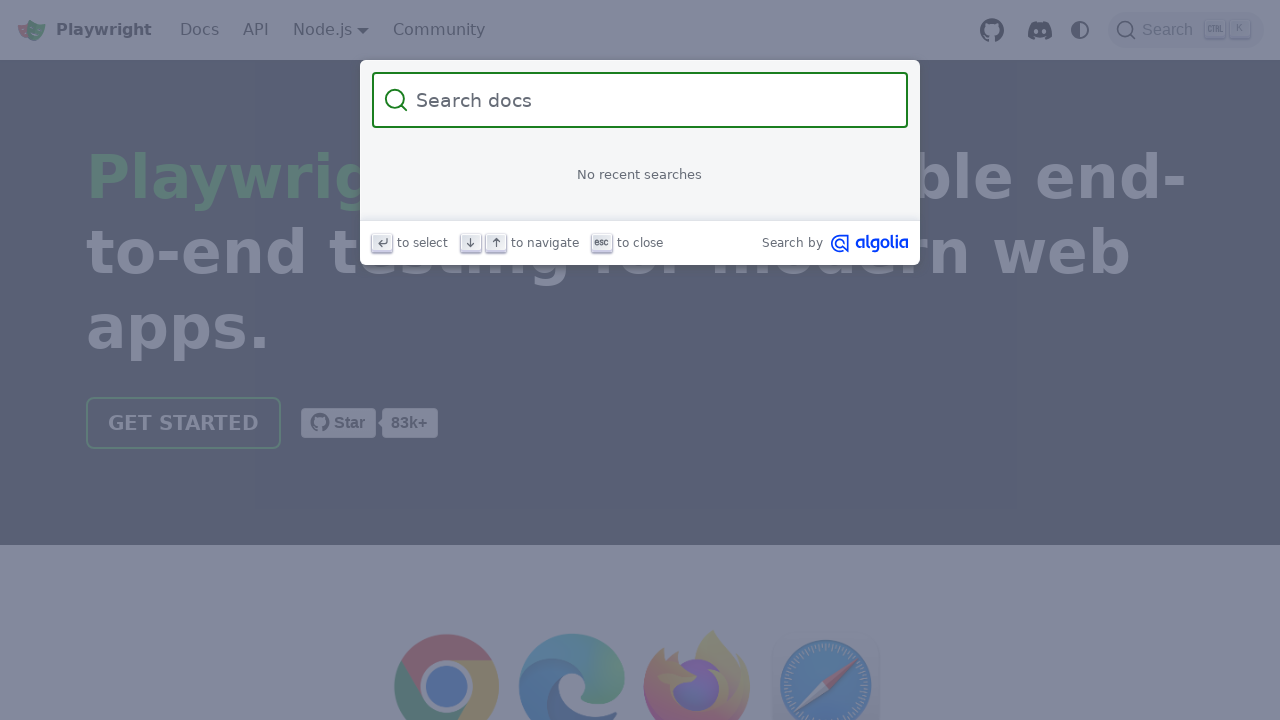

Filled search field with 'hascontent' (term with no results) on internal:attr=[placeholder="Search docs"i]
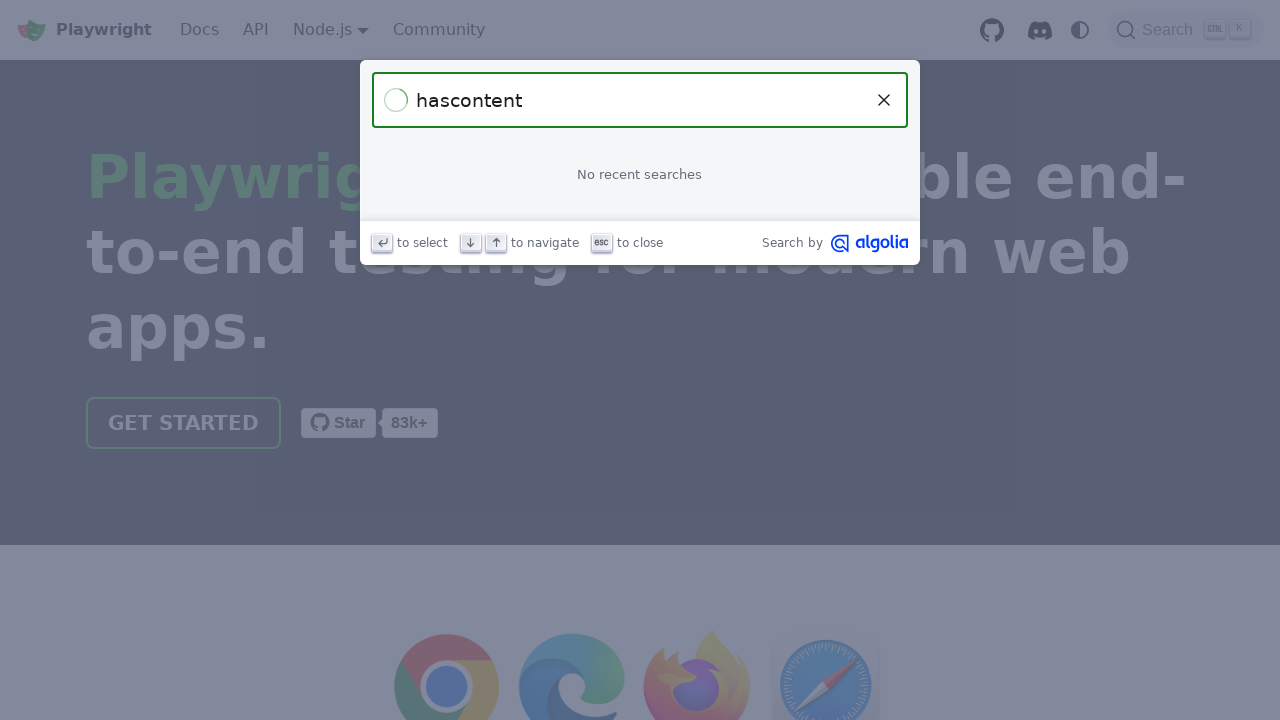

Verified 'No results' message is displayed
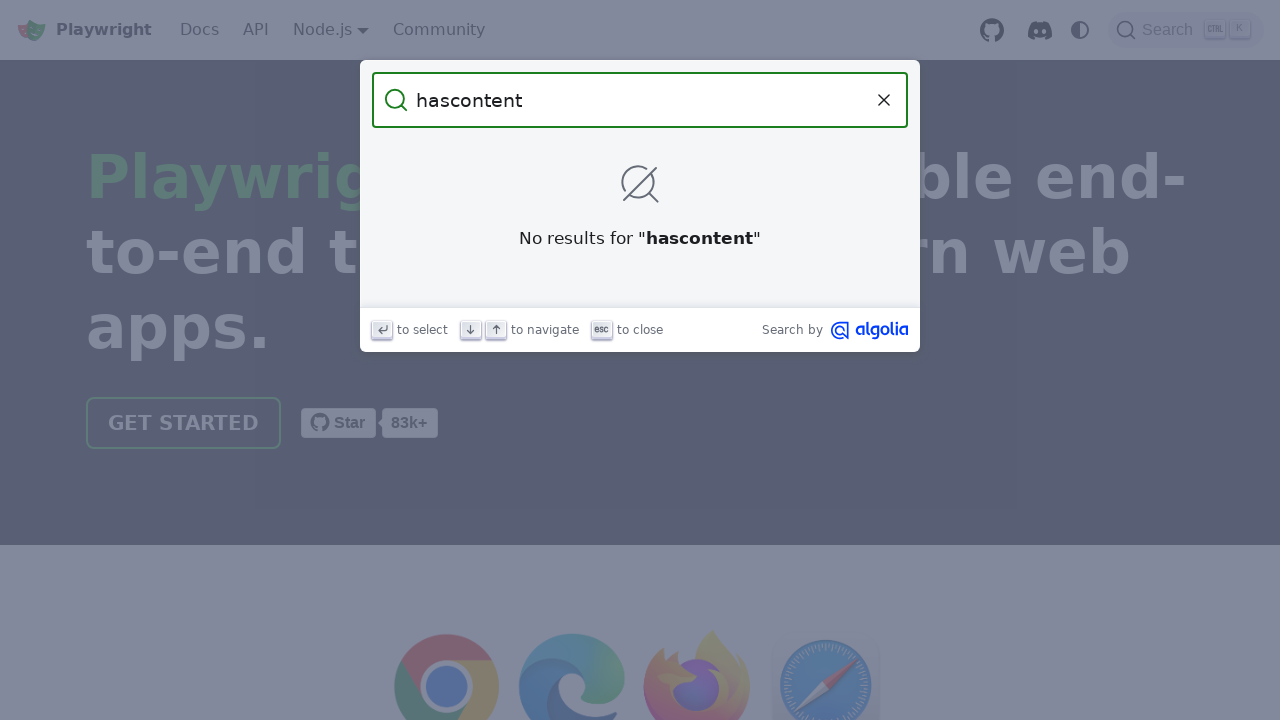

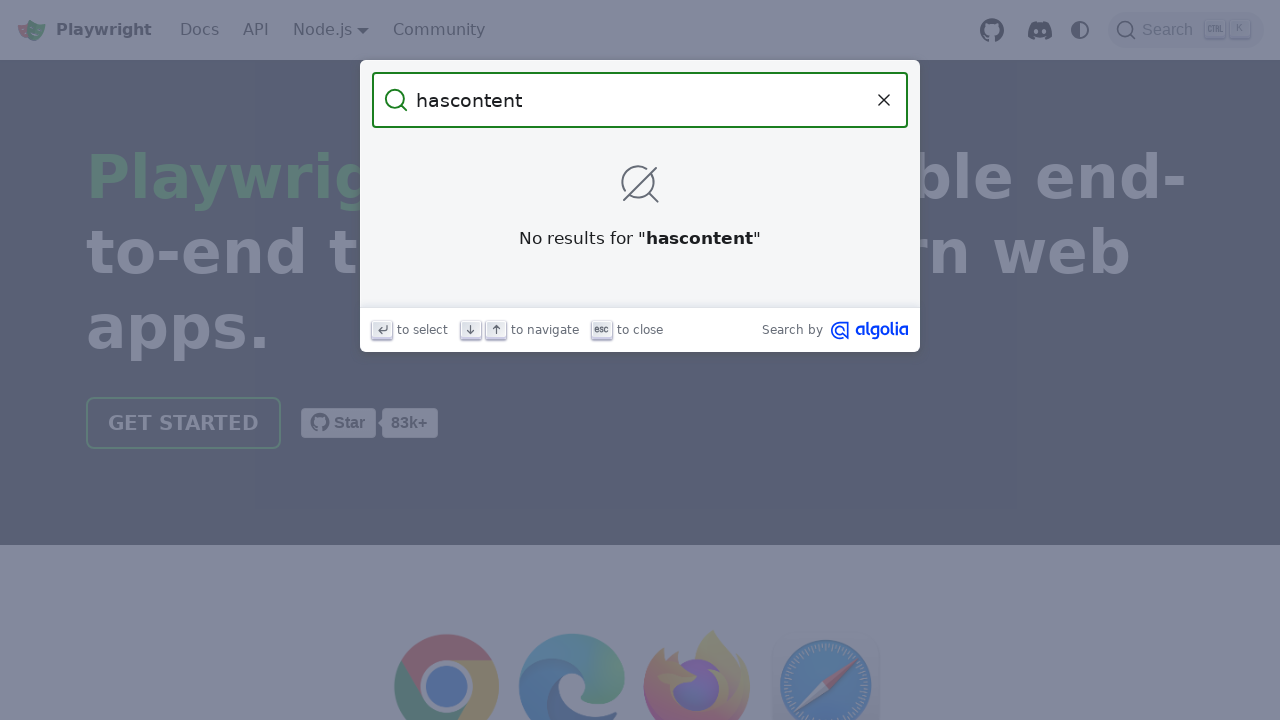